Tests JavaScript alert dialog by clicking a button that triggers an alert, verifying the alert text, and accepting it

Starting URL: https://testpages.herokuapp.com/styled/alerts/alert-test.html

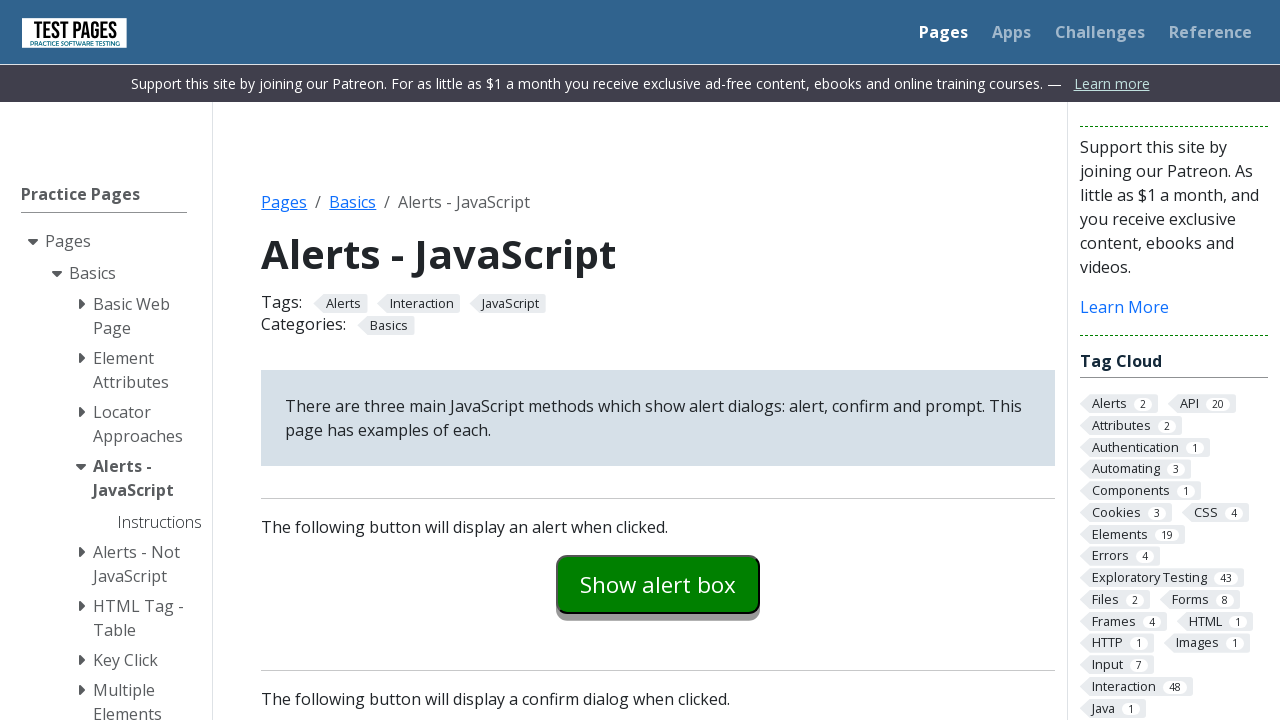

Clicked button to trigger alert dialog at (658, 584) on #alertexamples
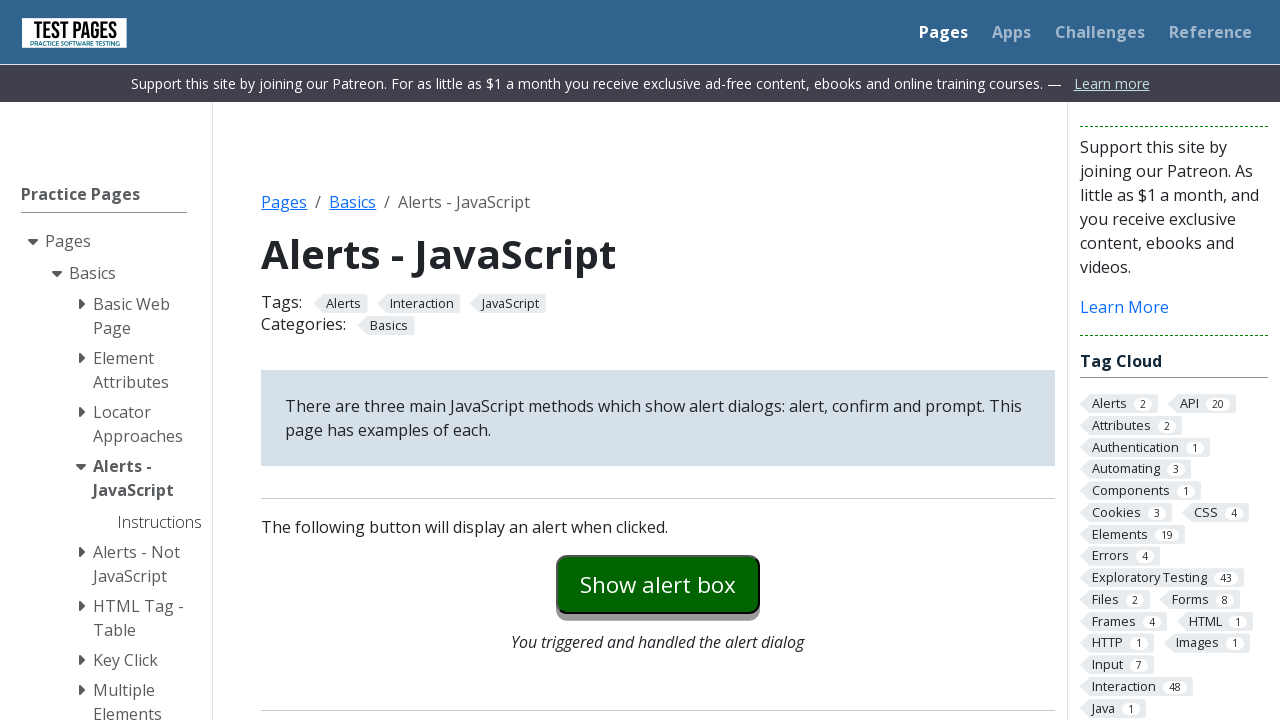

Registered dialog handler to capture alert message and accept it
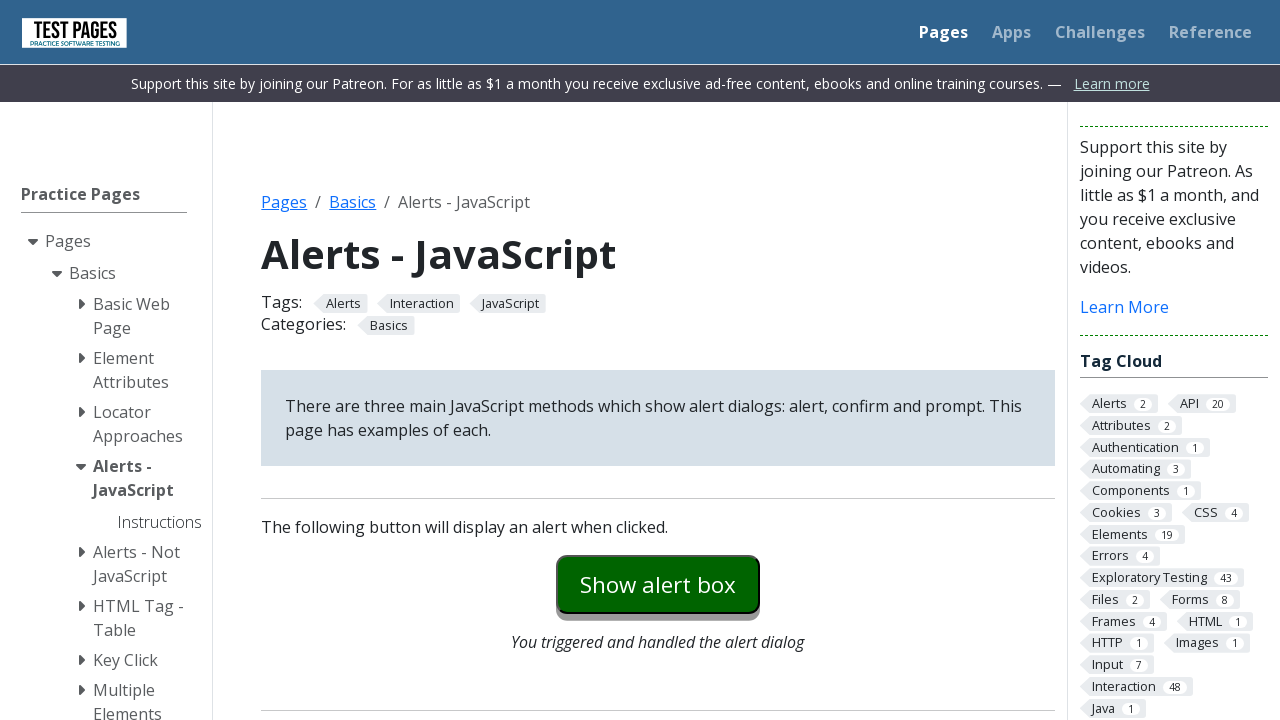

Clicked button again to trigger alert dialog at (658, 584) on #alertexamples
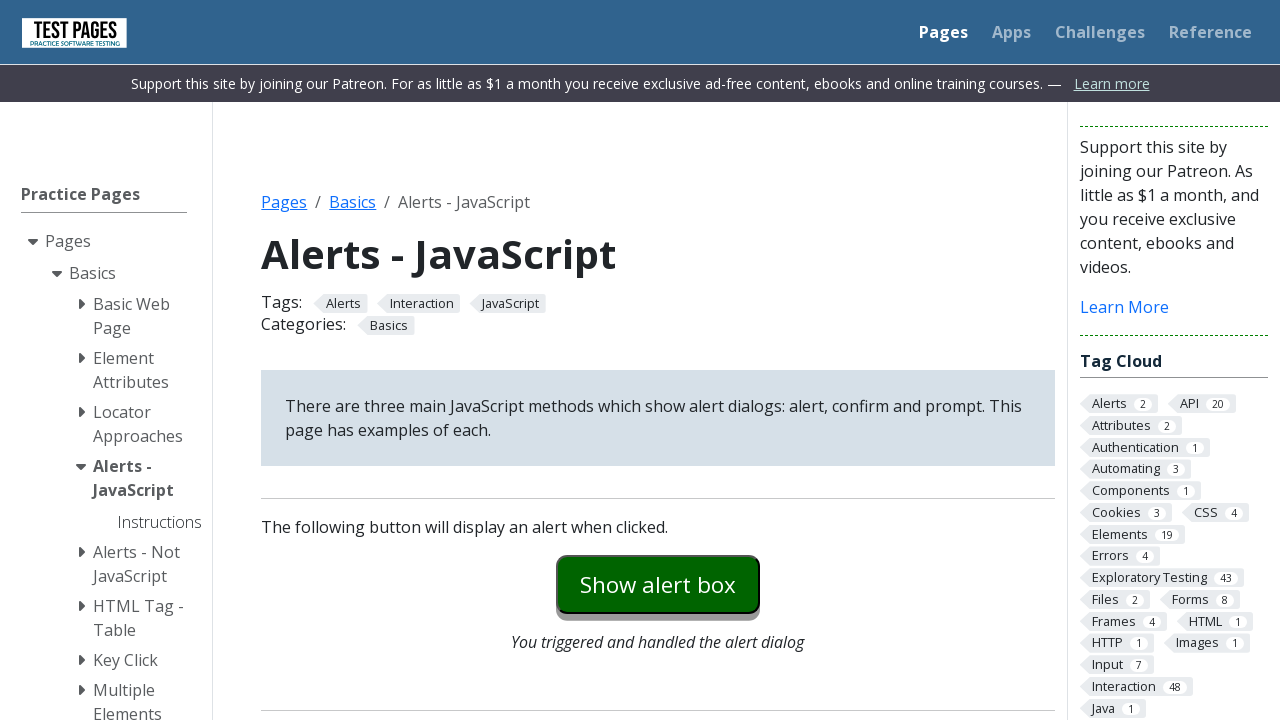

Waited for alert dialog to be processed
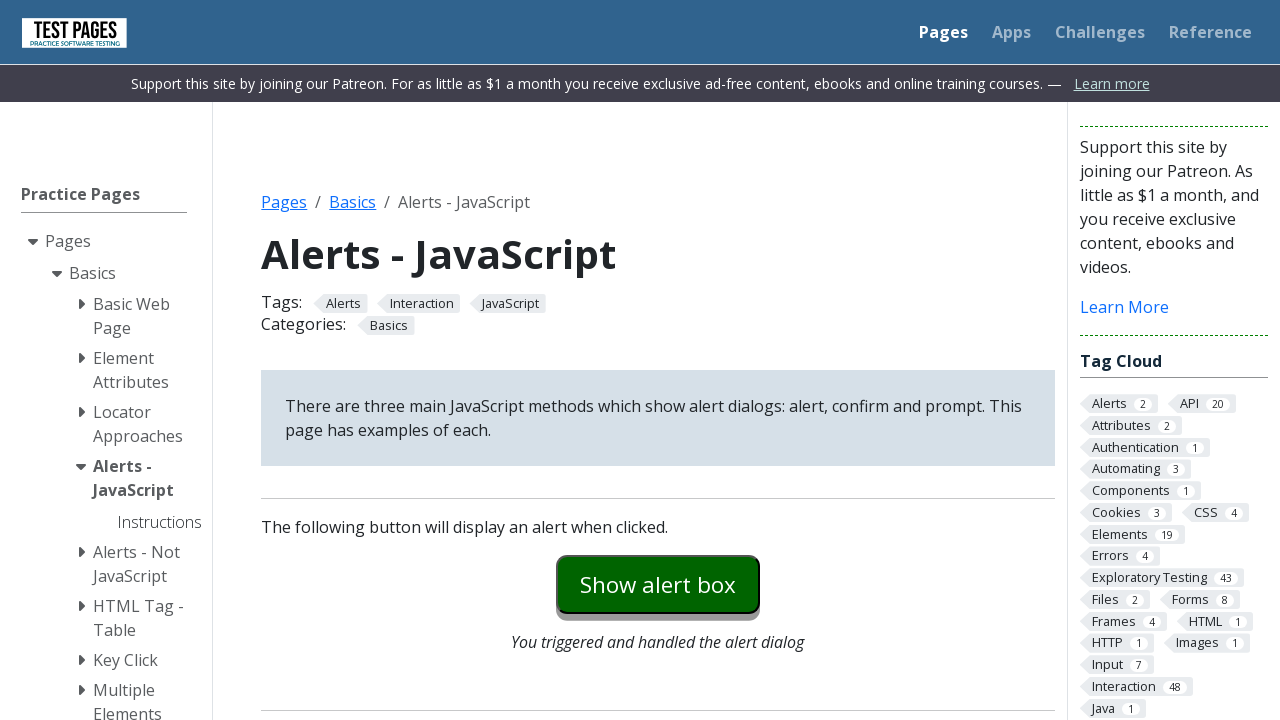

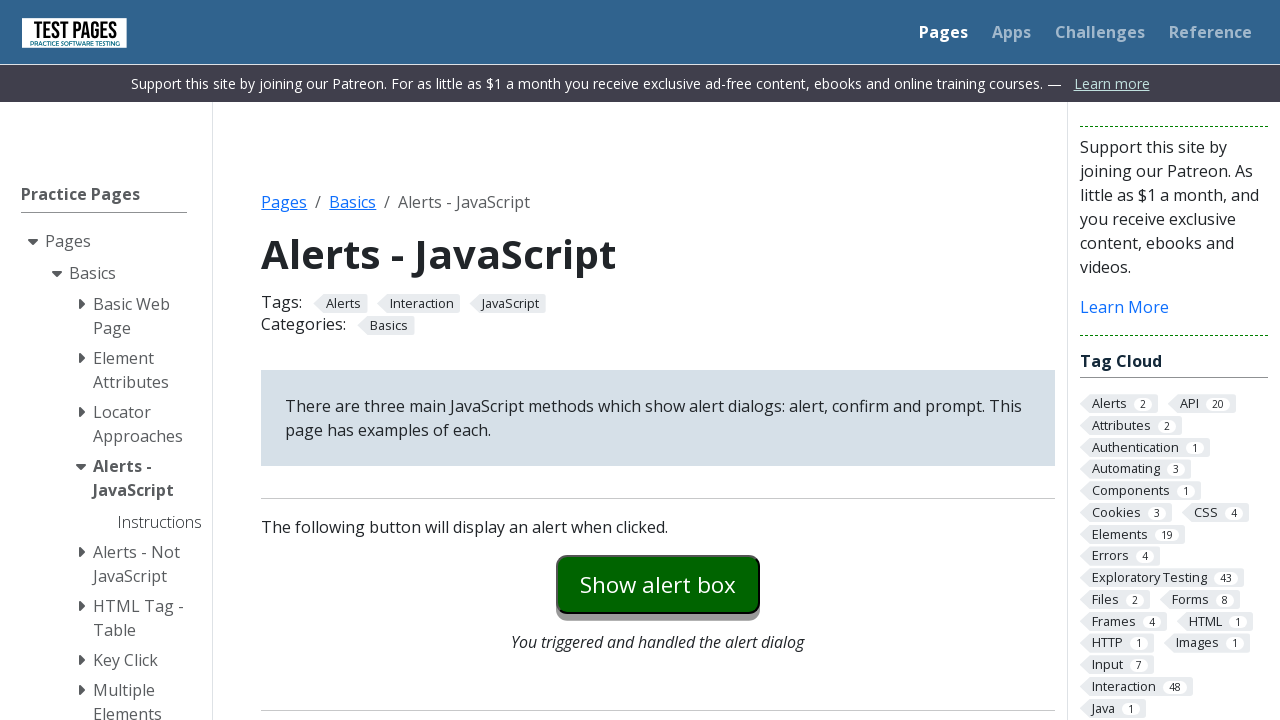